Tests adding a new pet through the Swagger UI by filling out the JSON form and executing the request

Starting URL: https://petstore.swagger.io

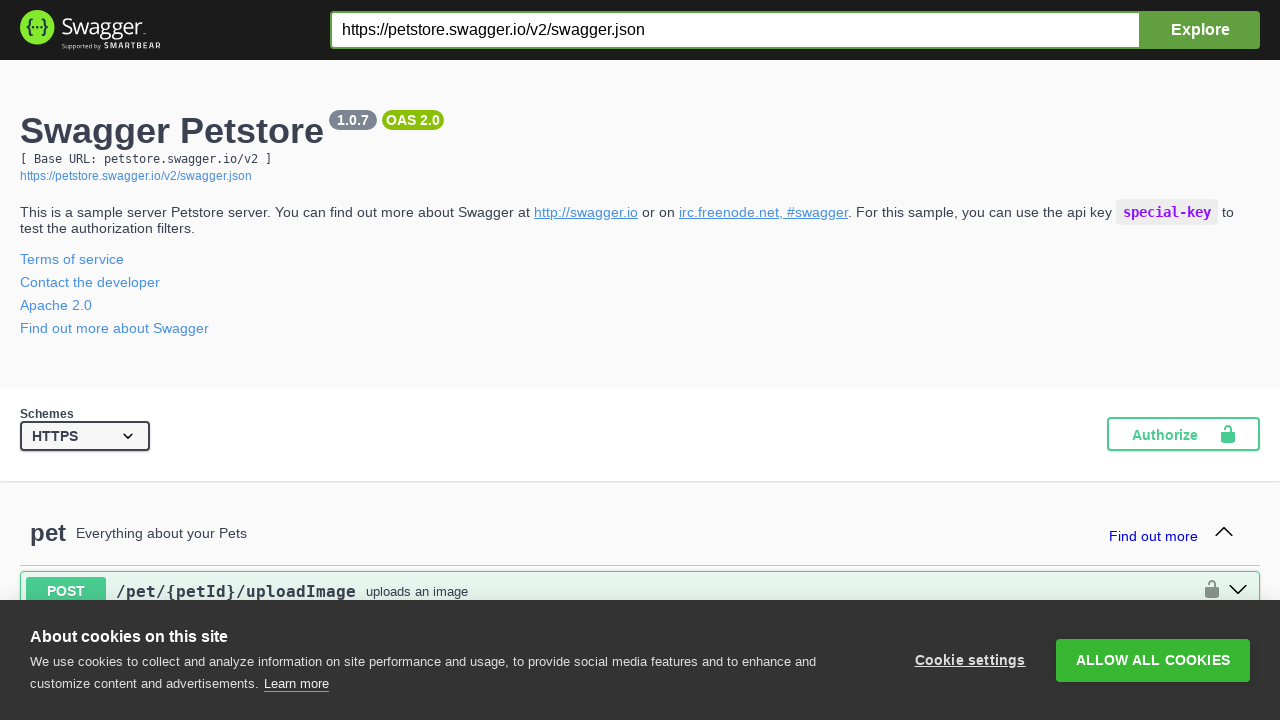

Clicked addPet endpoint link in Swagger UI at (136, 360) on a[href='#/pet/addPet']
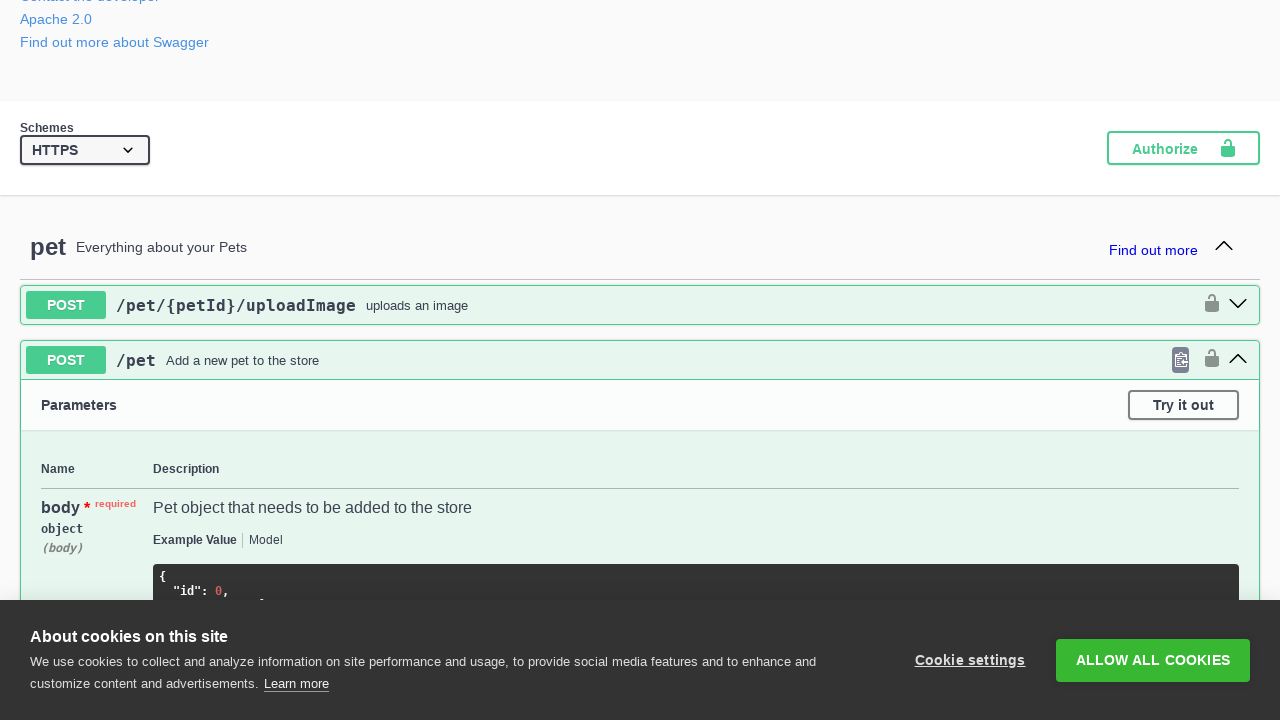

Clicked 'Try it out' button at (1184, 405) on .btn.try-out__btn
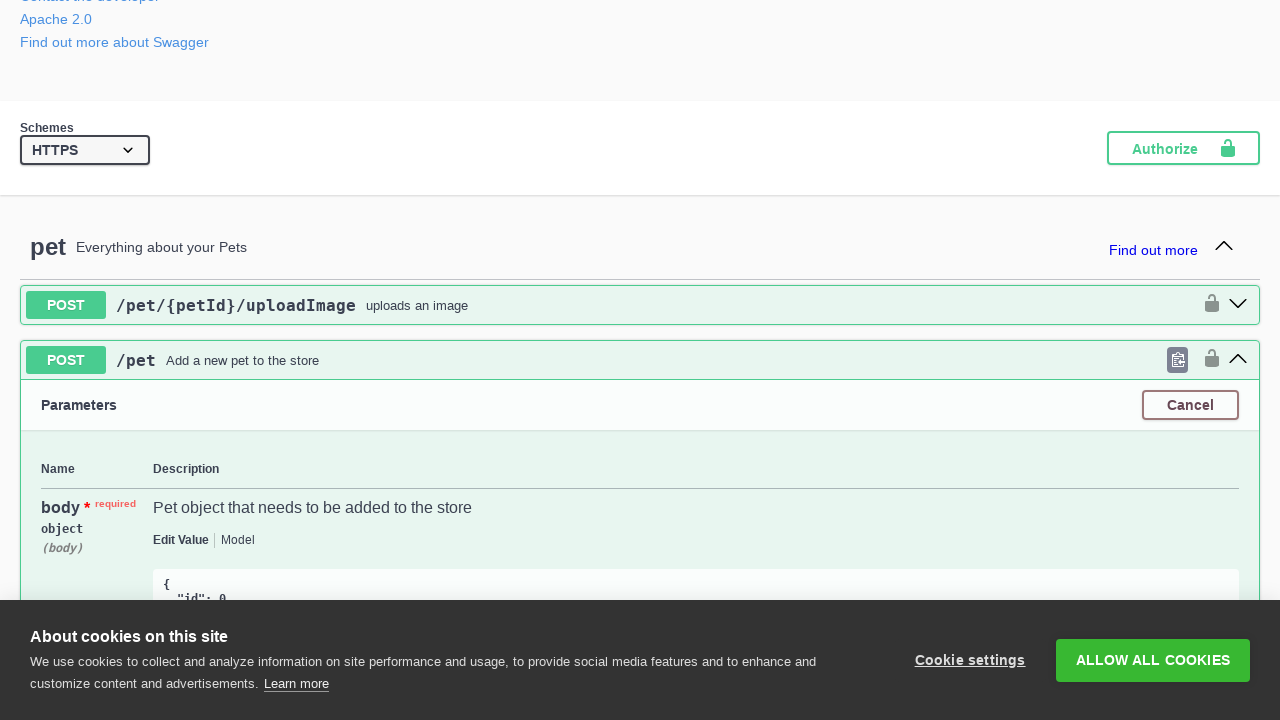

Selected all text in JSON field on .body-param__text
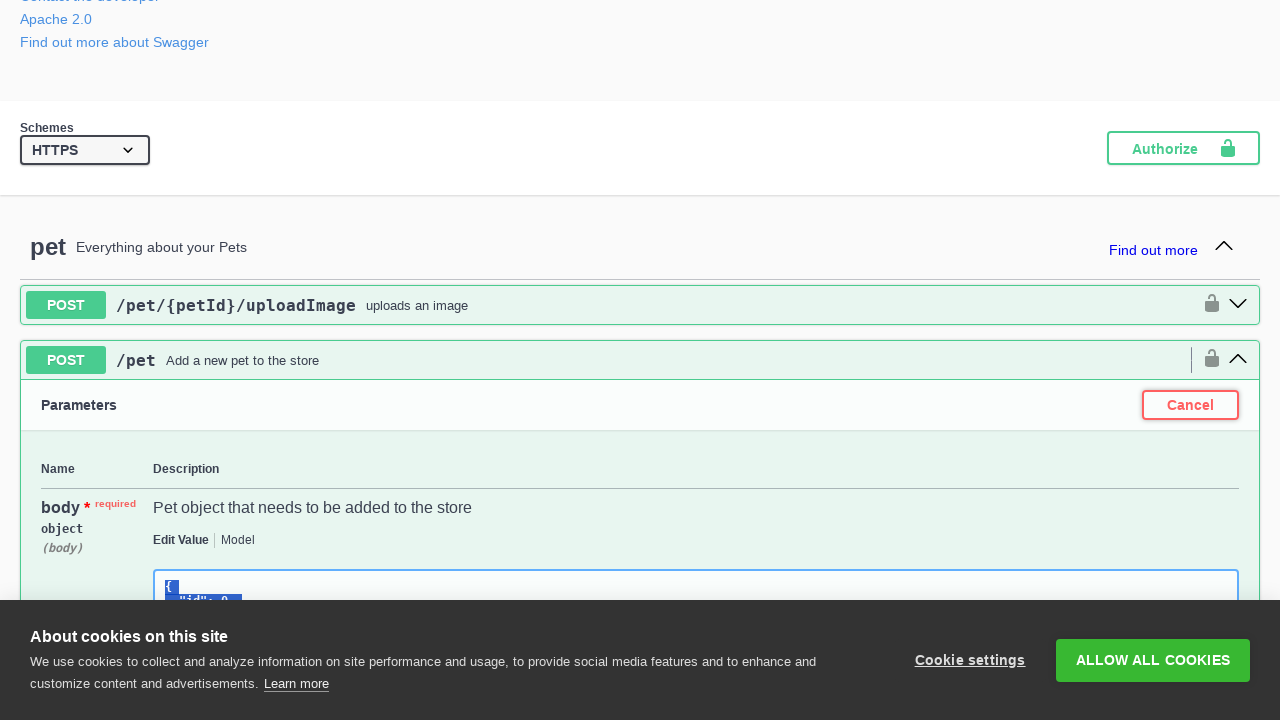

Deleted existing JSON content on .body-param__text
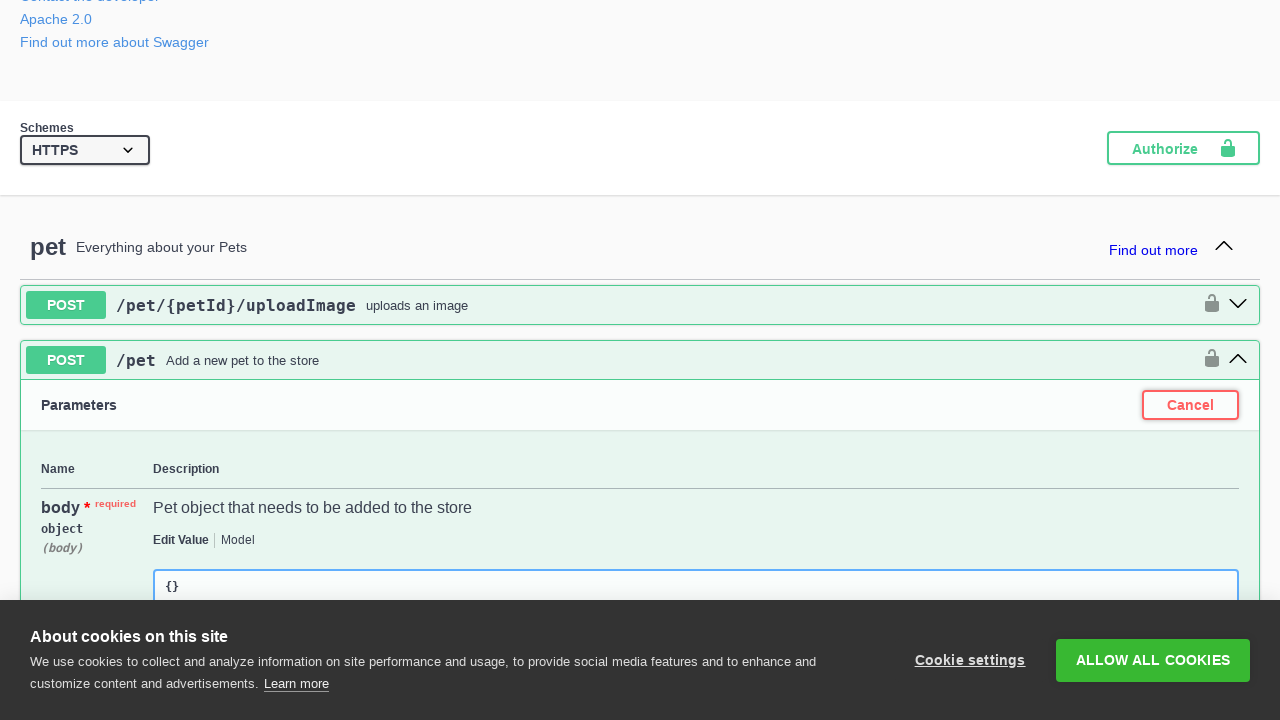

Filled JSON field with new pet data (ID: 47427, Name: Batman, Status: available) on .body-param__text
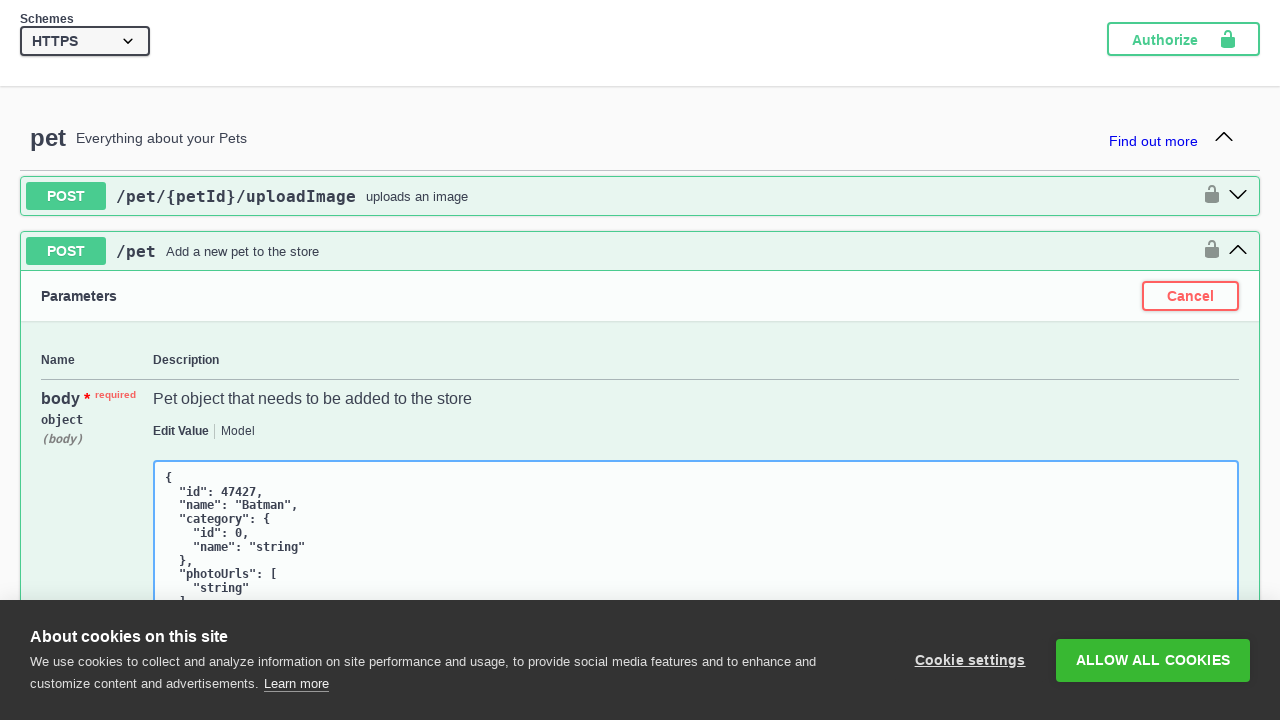

Clicked Execute button to submit addPet request at (640, 360) on button.execute
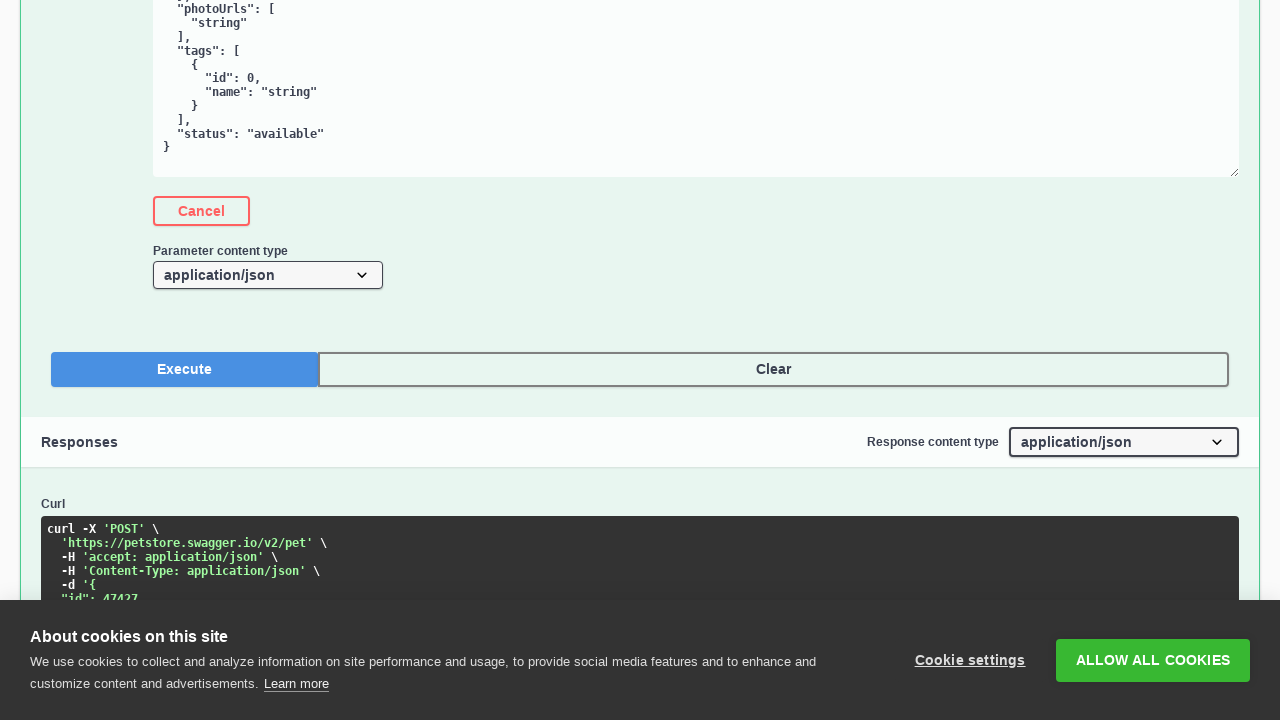

Response loaded and verified to contain pet name 'Batman'
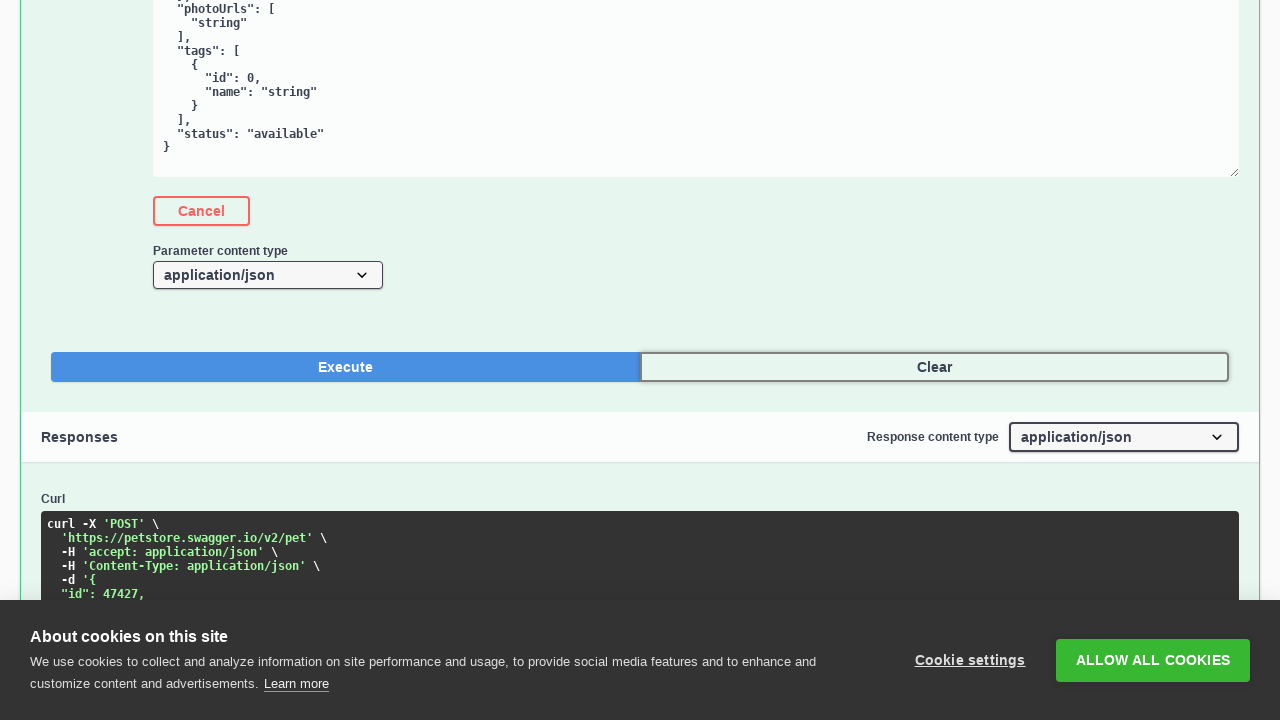

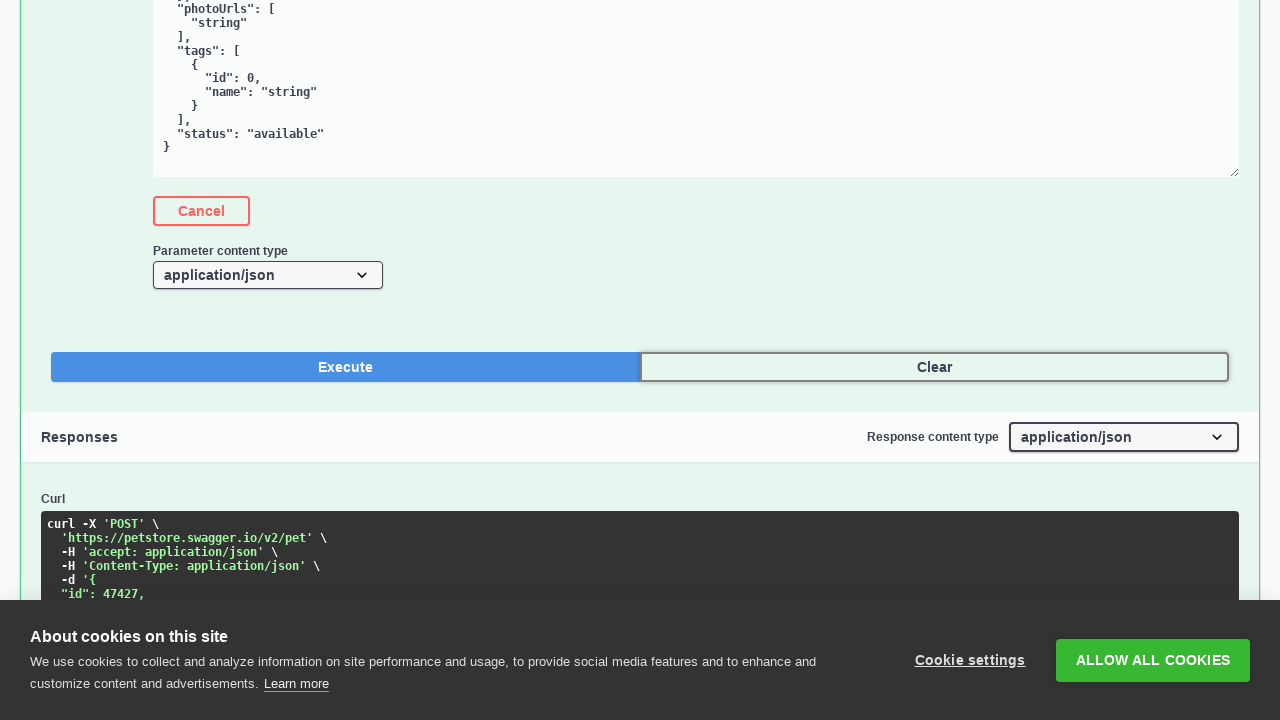